Tests that the todo counter displays the correct number of items

Starting URL: https://demo.playwright.dev/todomvc

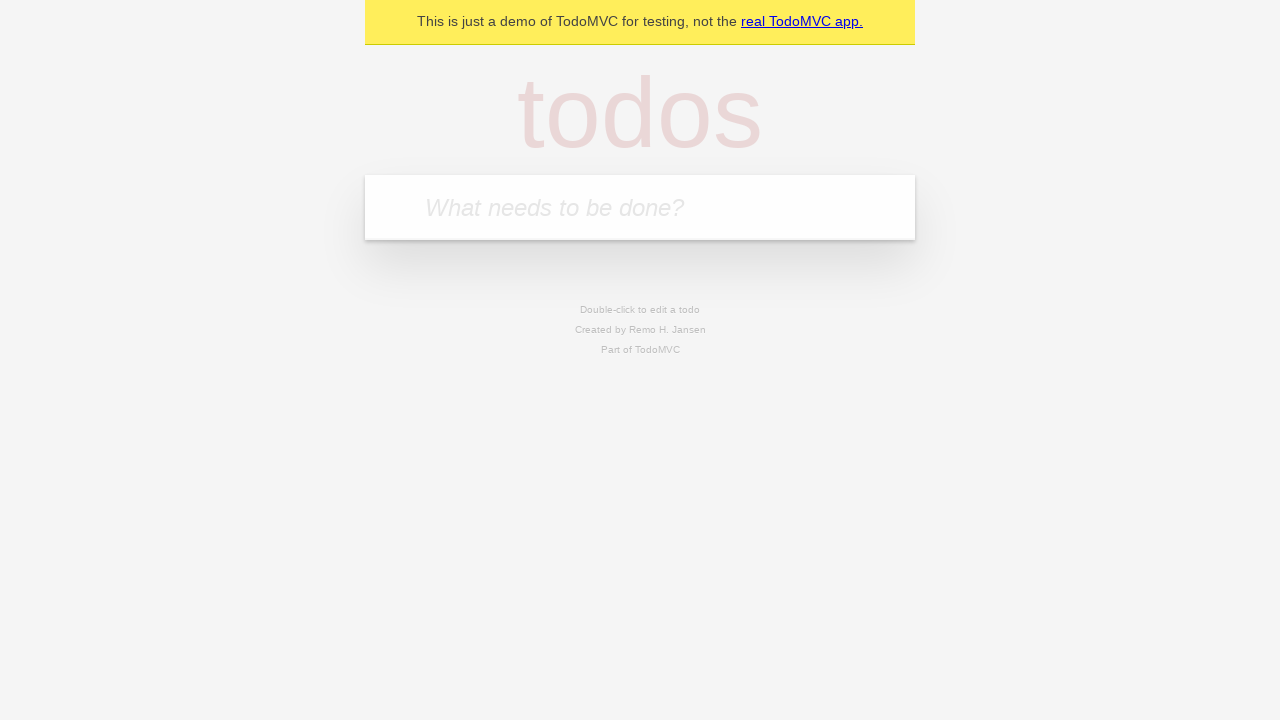

Filled new todo input with 'buy some cheese' on .new-todo
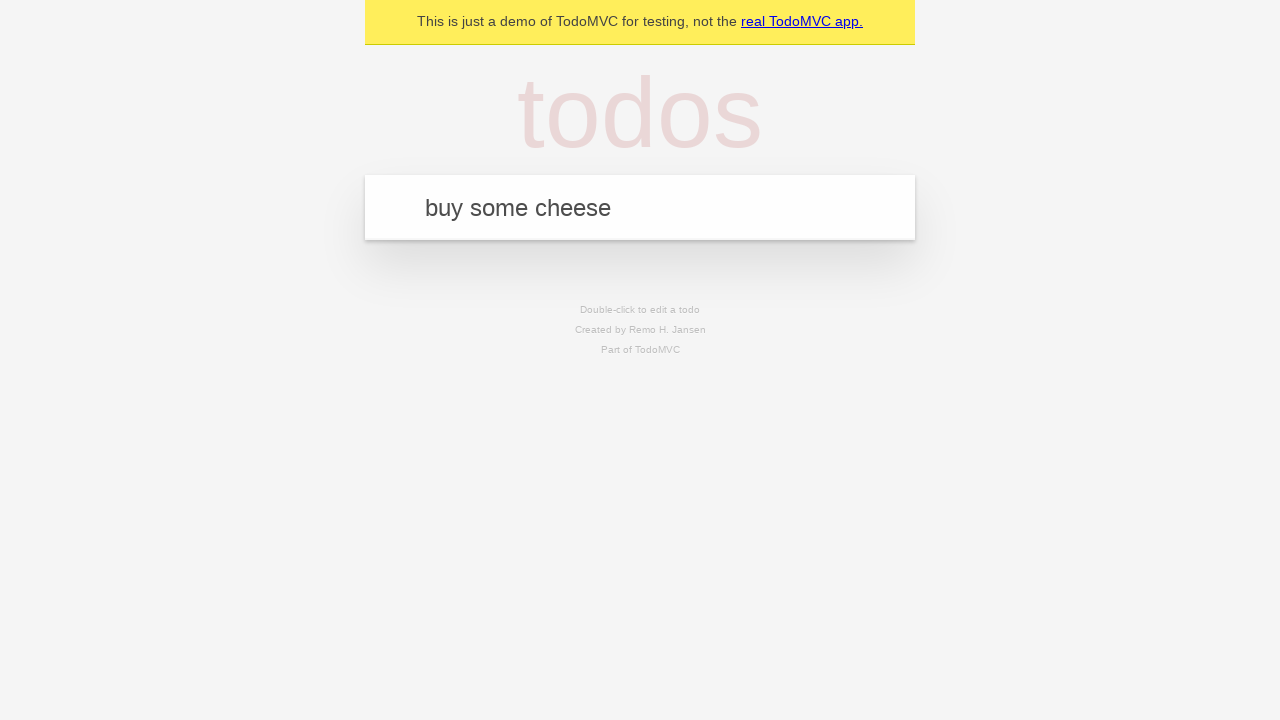

Pressed Enter to add first todo item on .new-todo
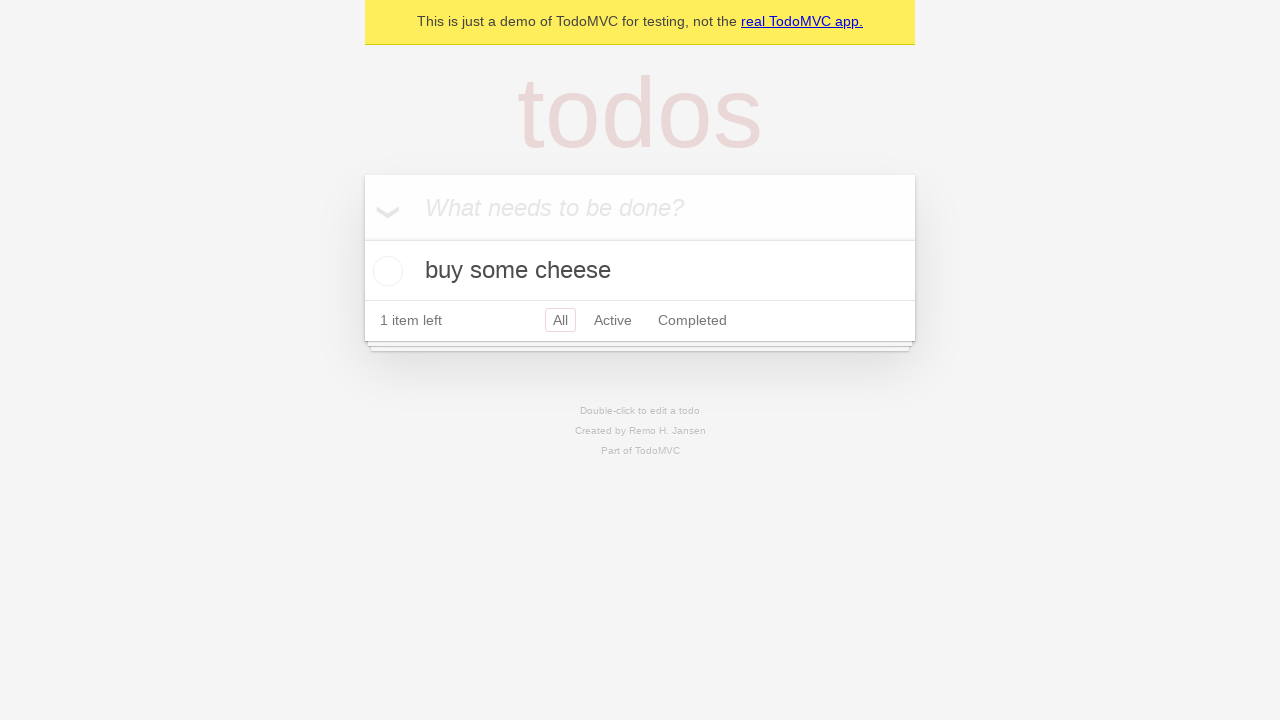

Todo counter element appeared after adding first item
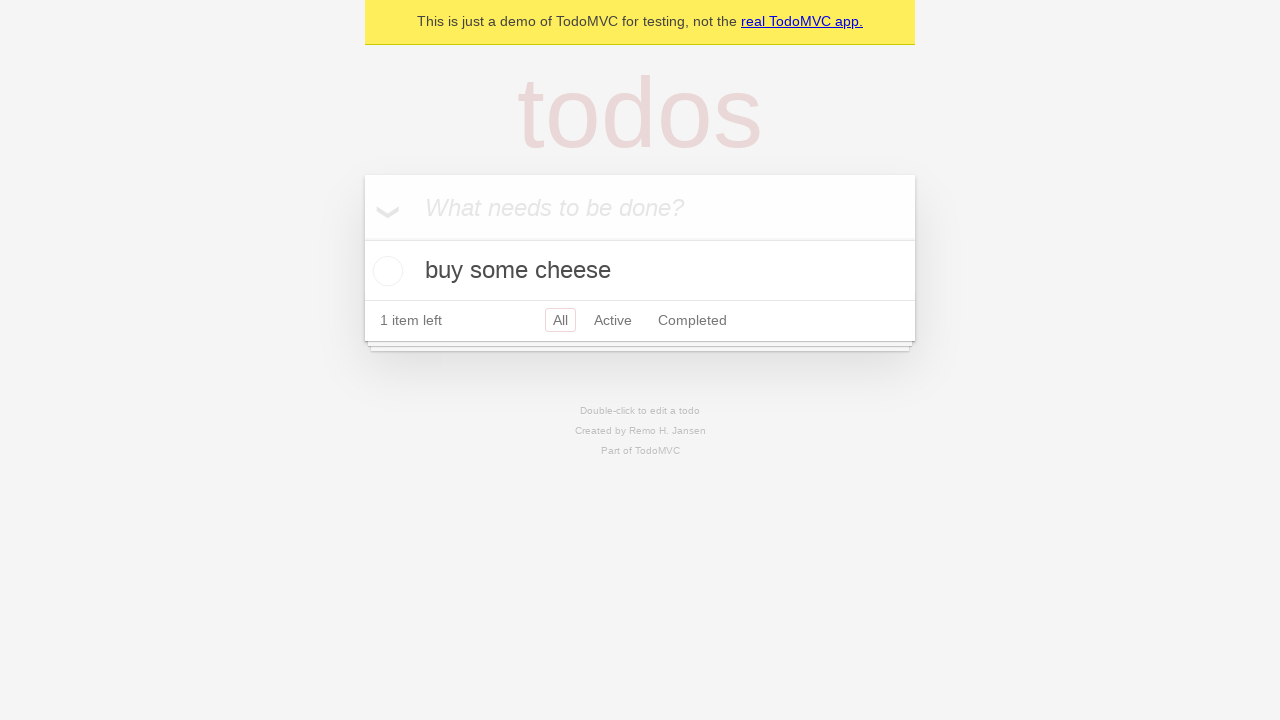

Filled new todo input with 'feed the cat' on .new-todo
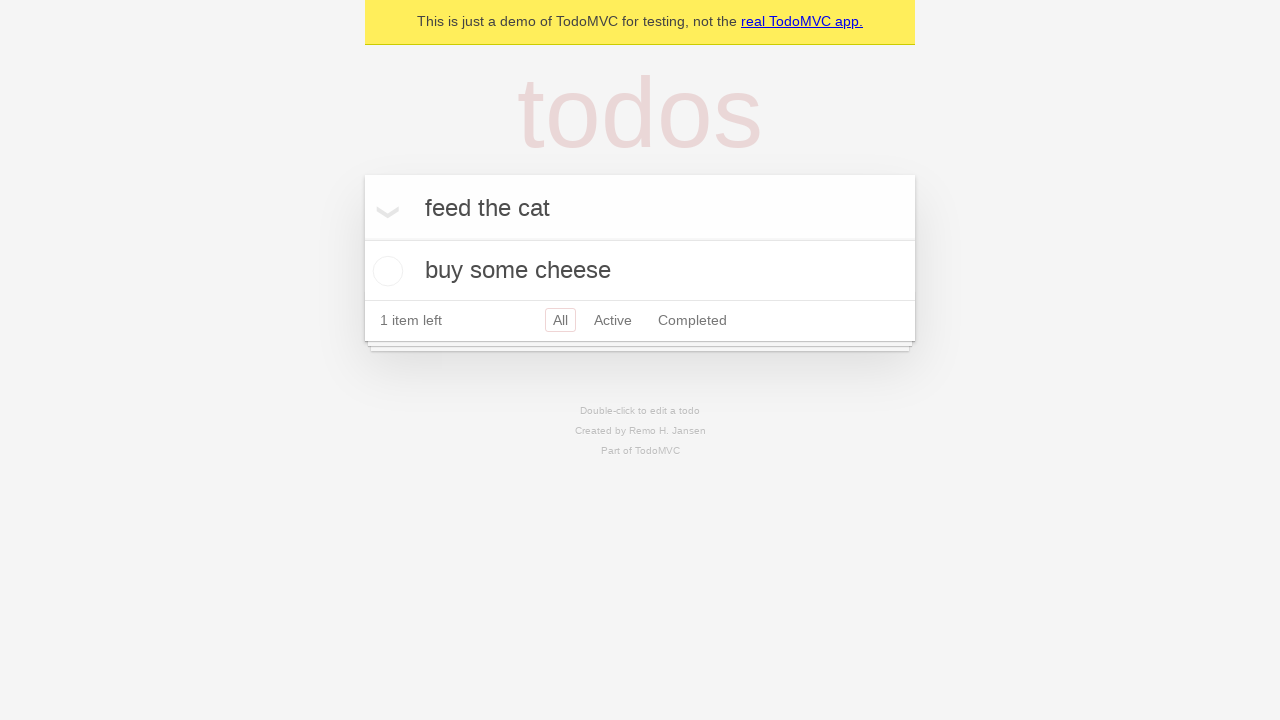

Pressed Enter to add second todo item on .new-todo
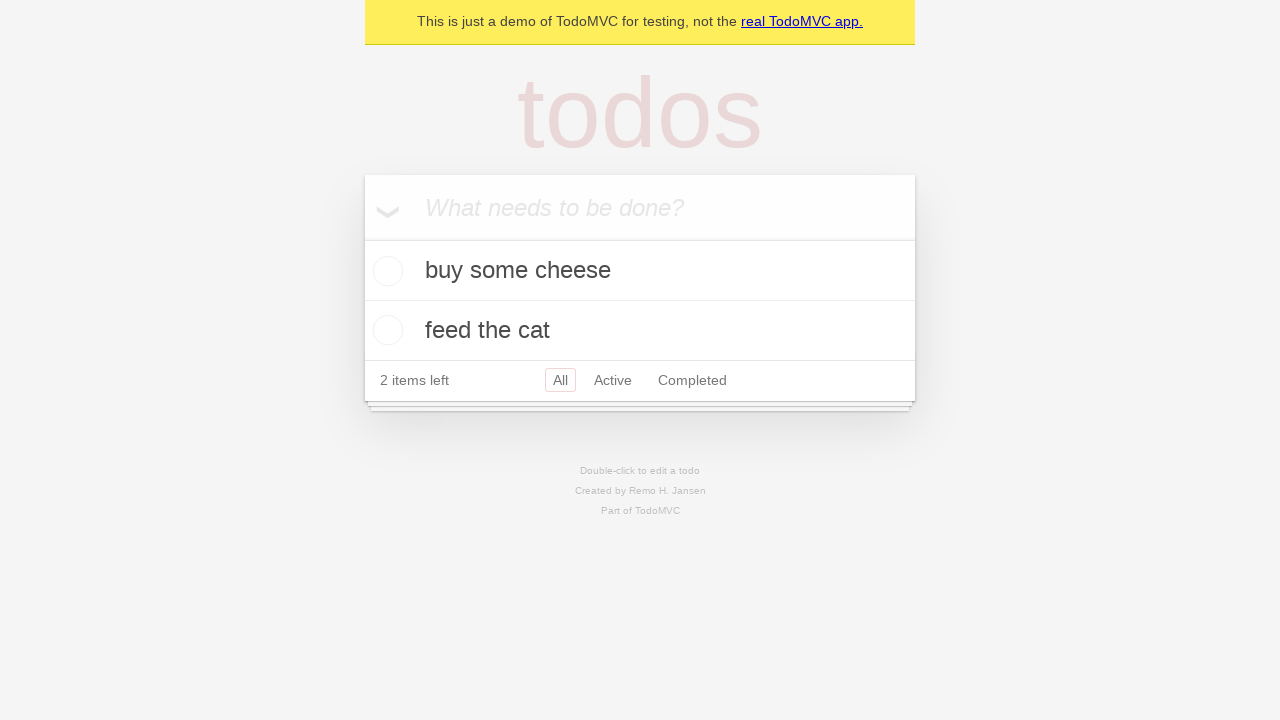

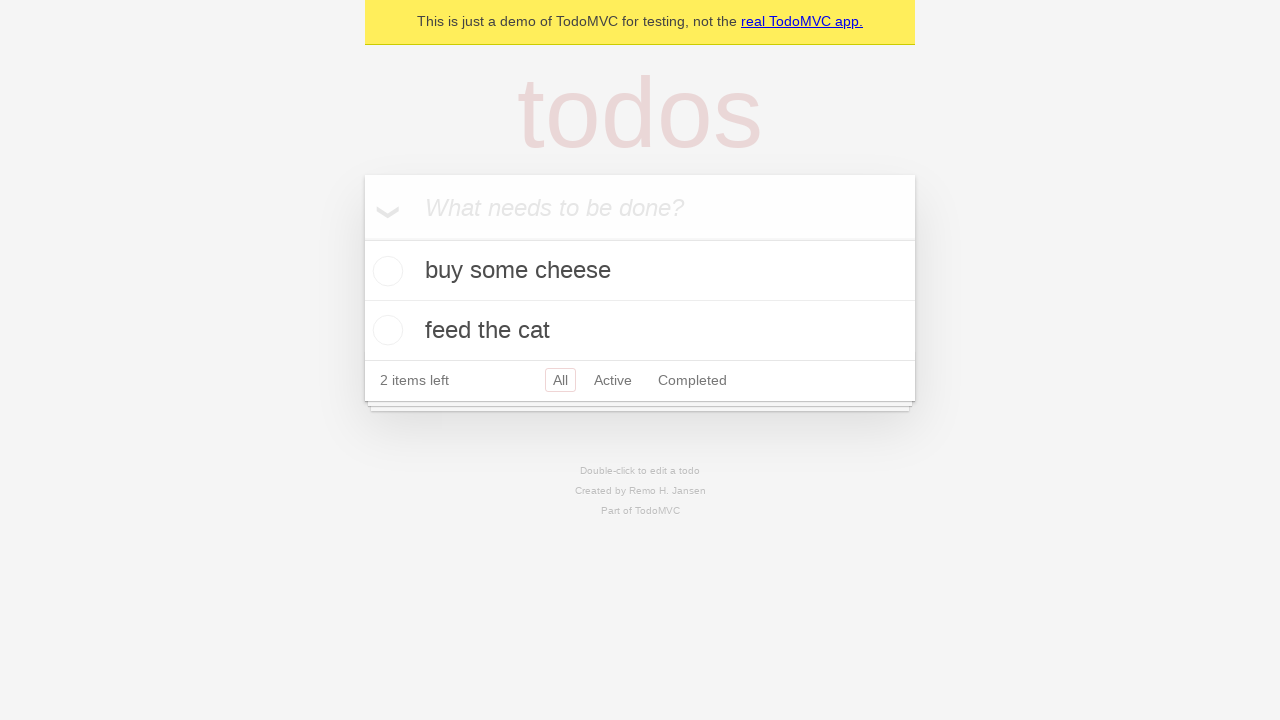